Tests if special characters are accepted in name fields

Starting URL: https://demoqa.com/automation-practice-form

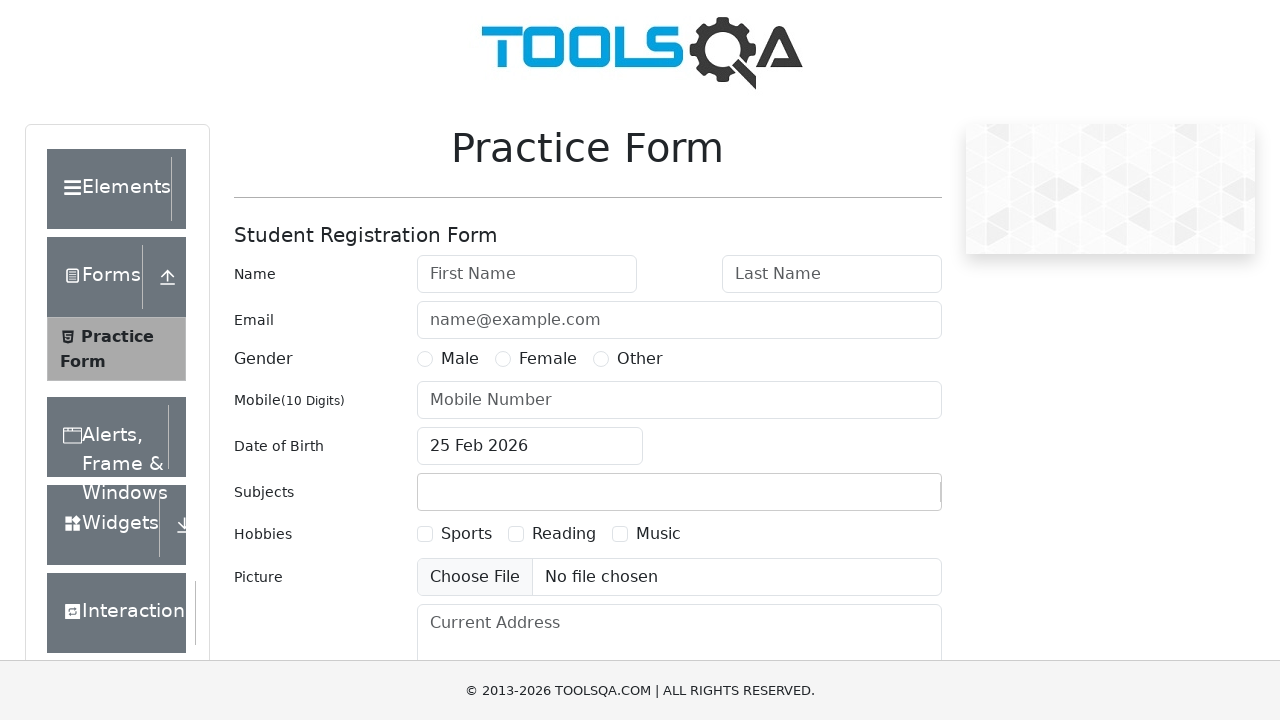

Filled first name field with special characters '@#$$' on #firstName
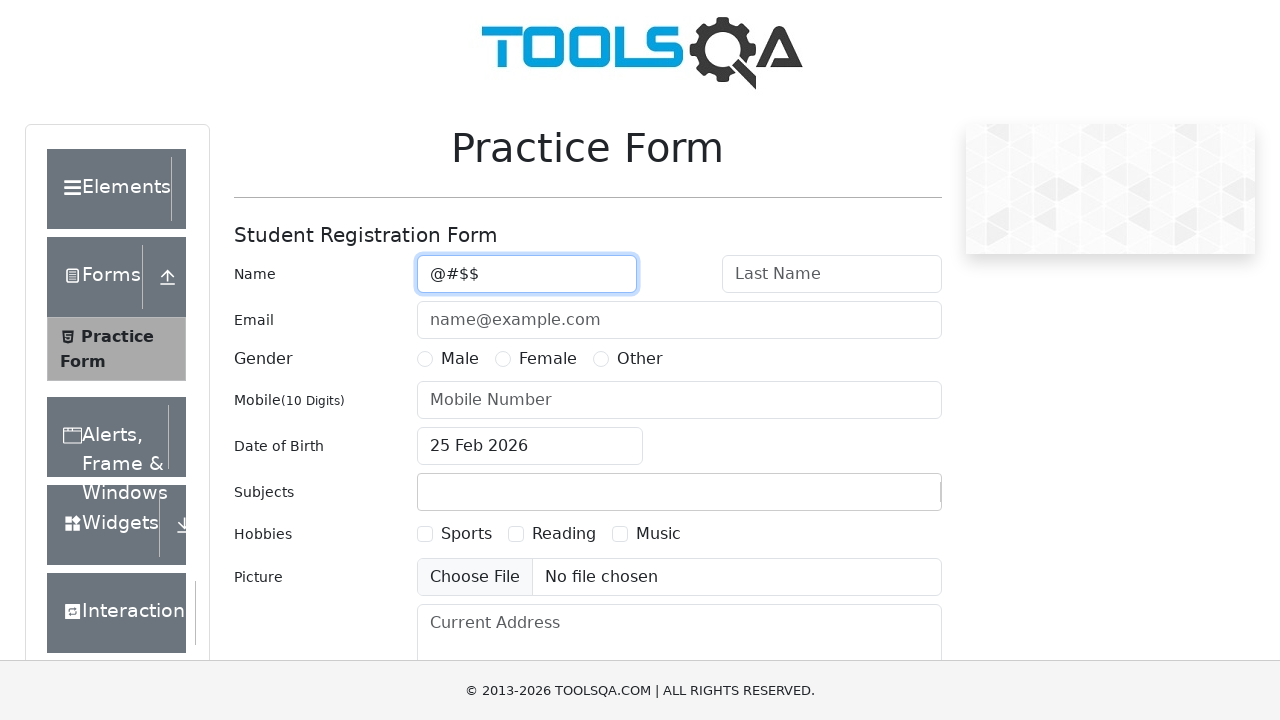

Filled last name field with special characters '@#$$' on #lastName
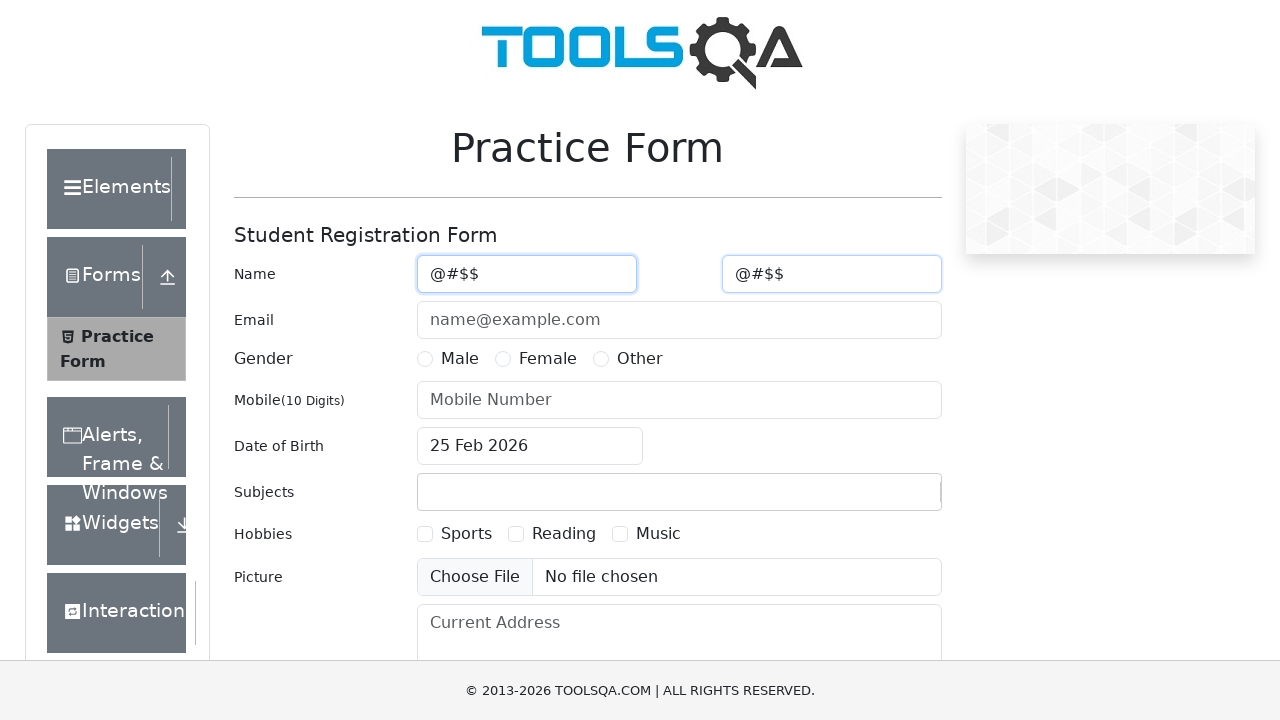

Filled email field with 'test@gmail.com' on #userEmail
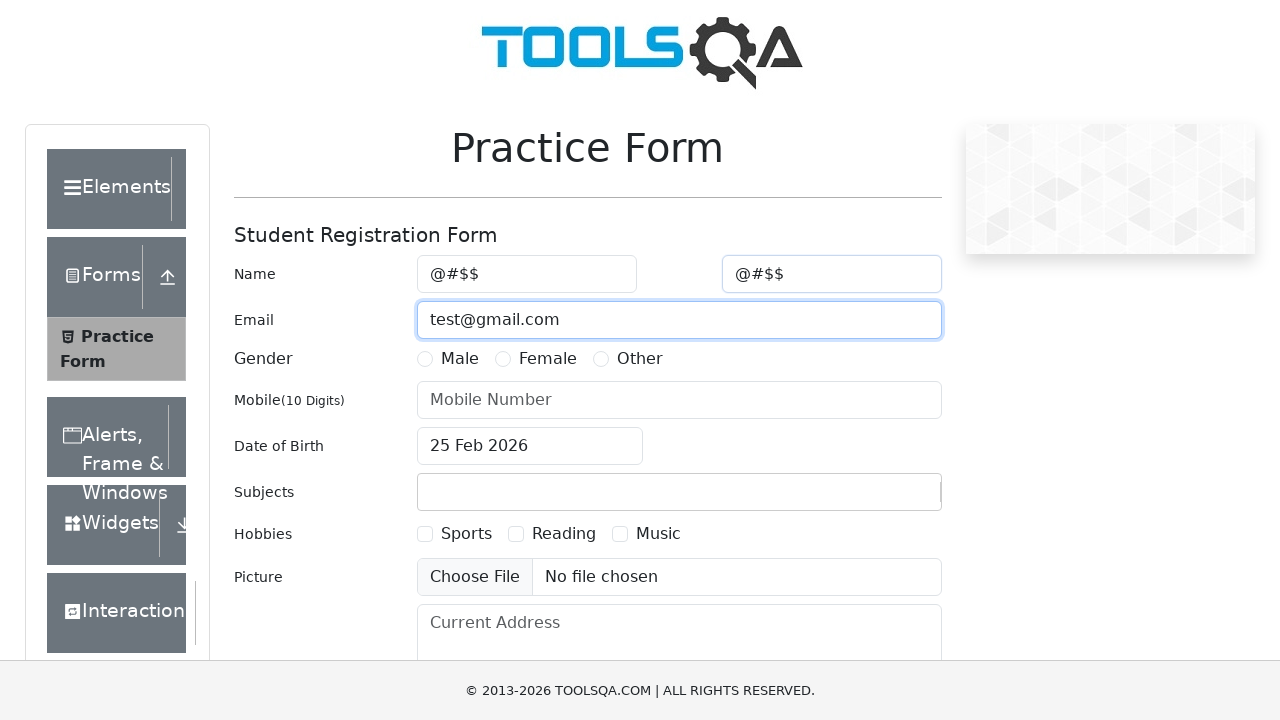

Selected Female gender option at (548, 359) on label:has-text('Female')
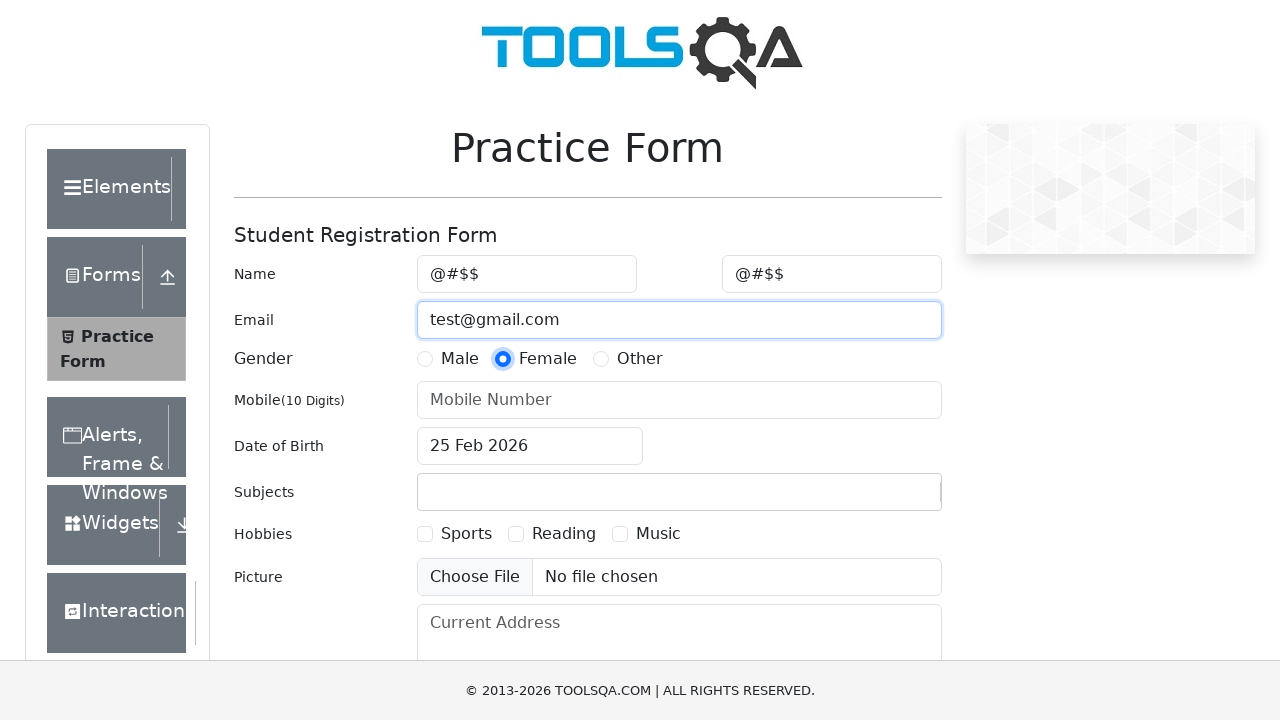

Filled mobile number field with '9816144057' on #userNumber
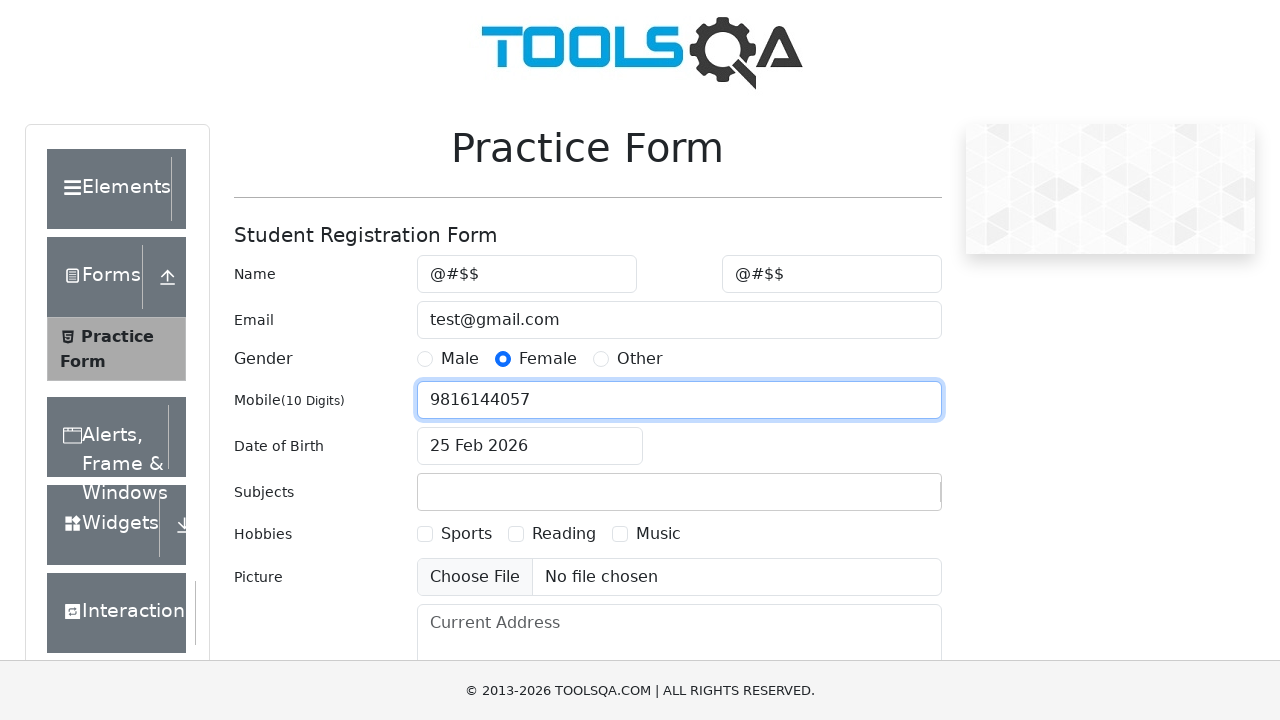

Submitted form by clicking submit button
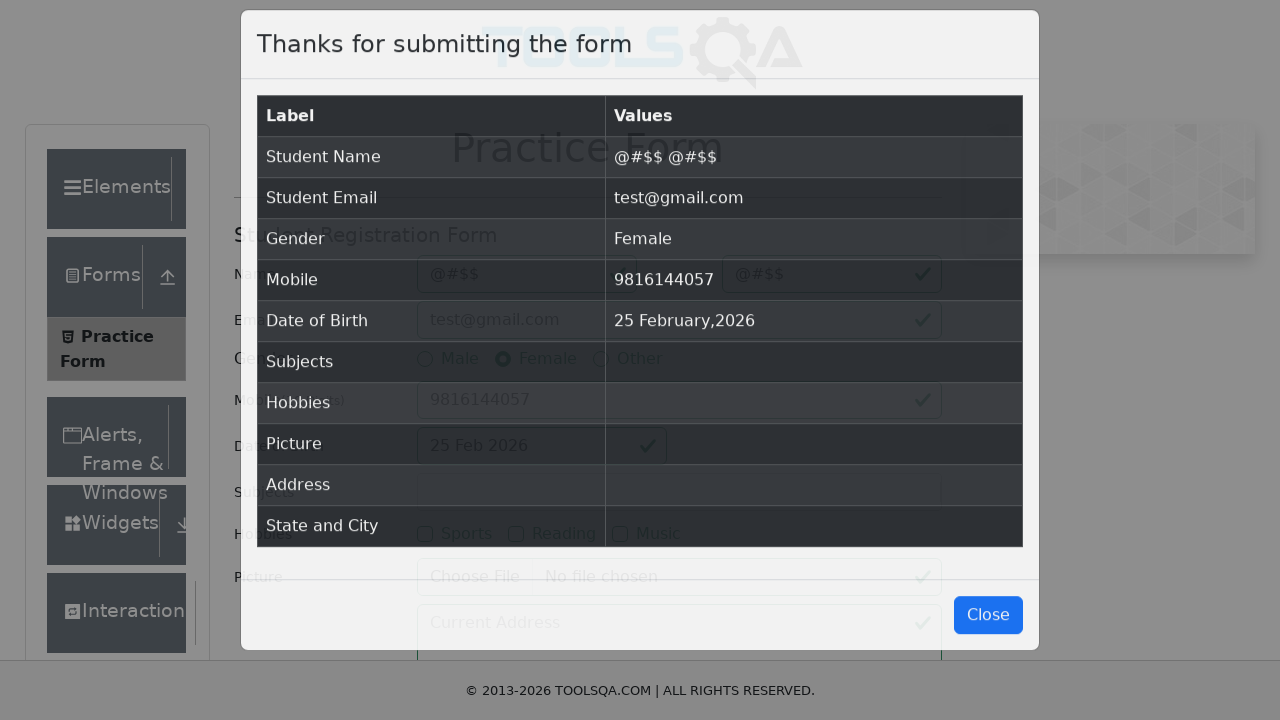

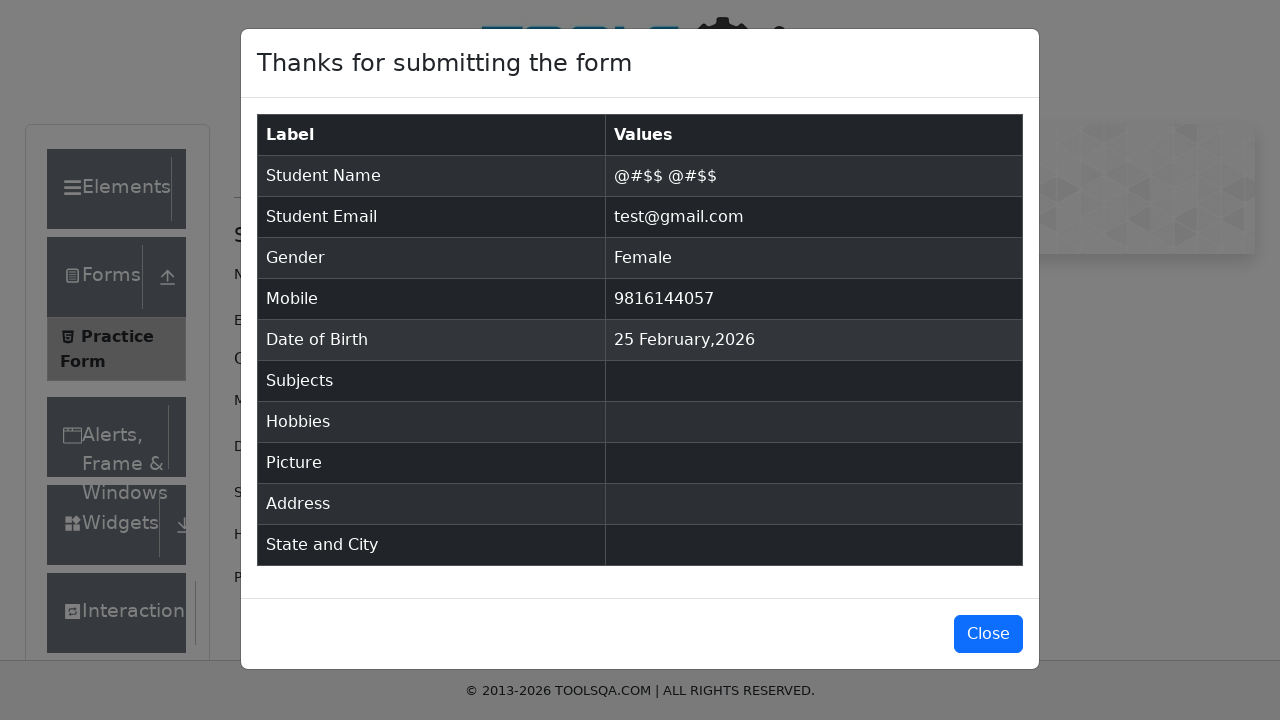